Tests an autocomplete address form by entering an address search term, selecting from autocomplete suggestions, and filling in various address fields including street number, route, locality, state, postal code, and country.

Starting URL: https://formy-project.herokuapp.com/autocomplete

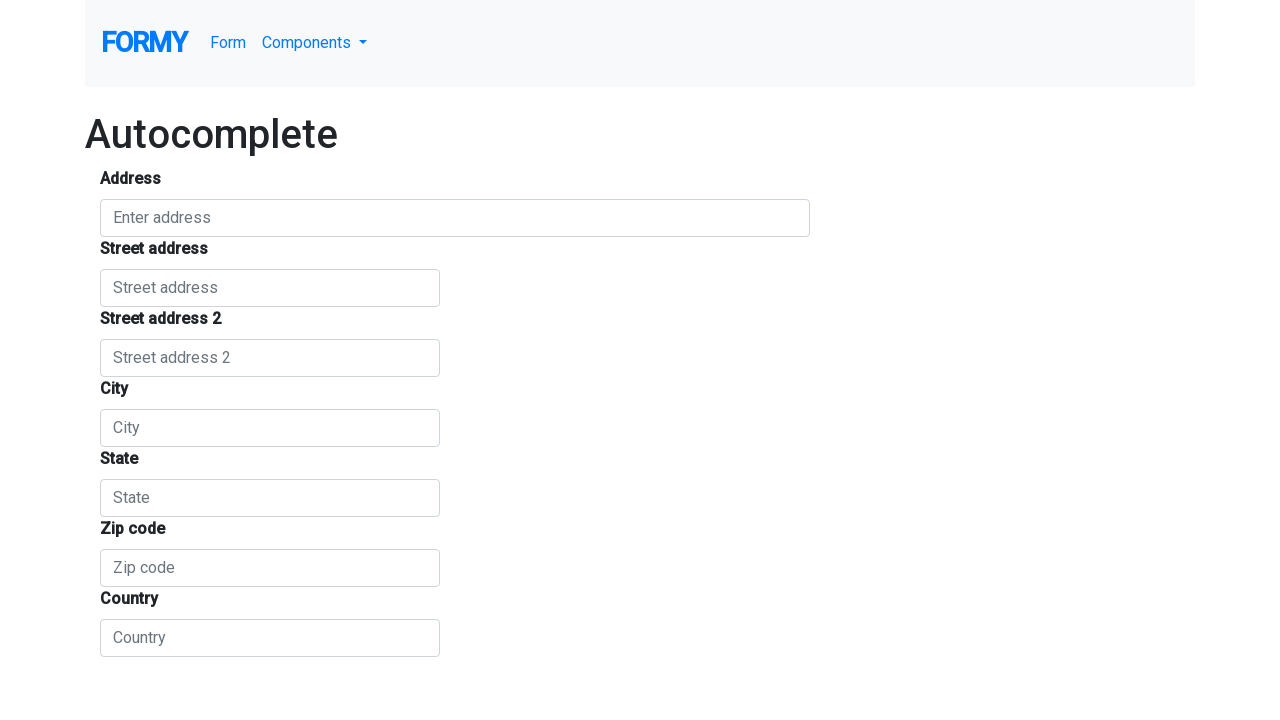

Clicked on autocomplete field at (455, 218) on #autocomplete
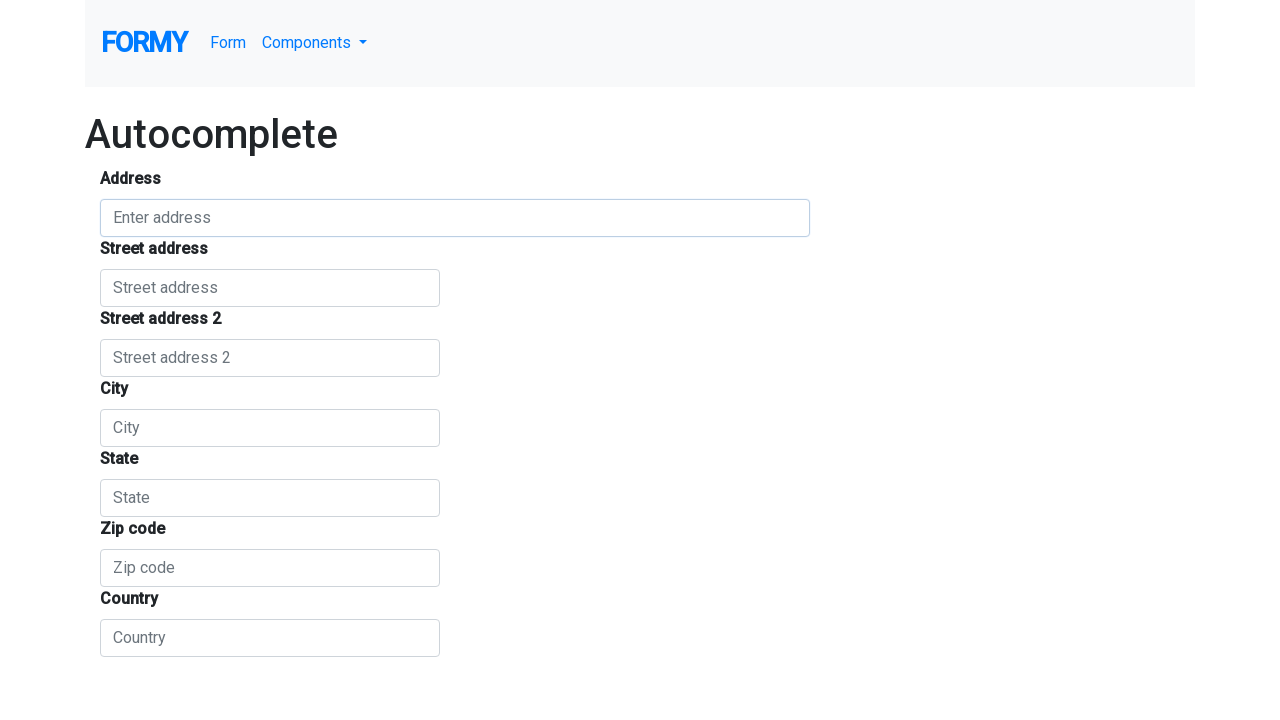

Filled autocomplete field with '123 Main Street' on #autocomplete
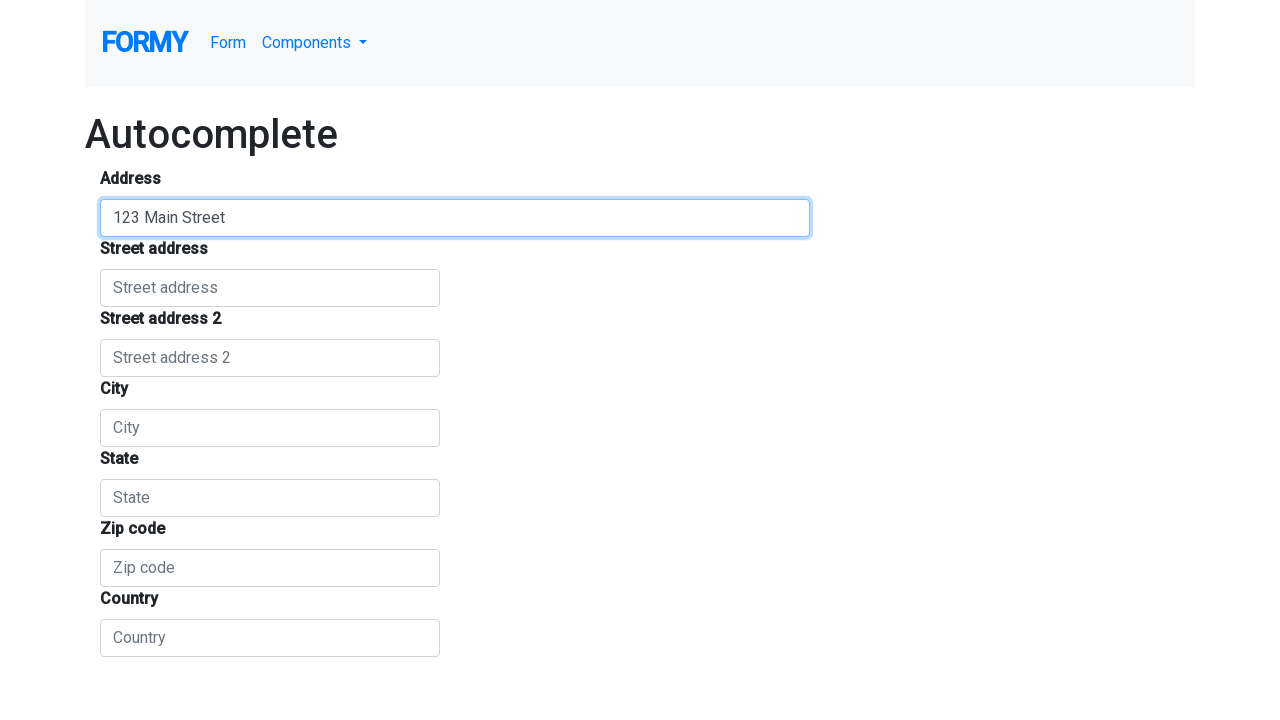

Waited 500ms for autocomplete suggestions to appear
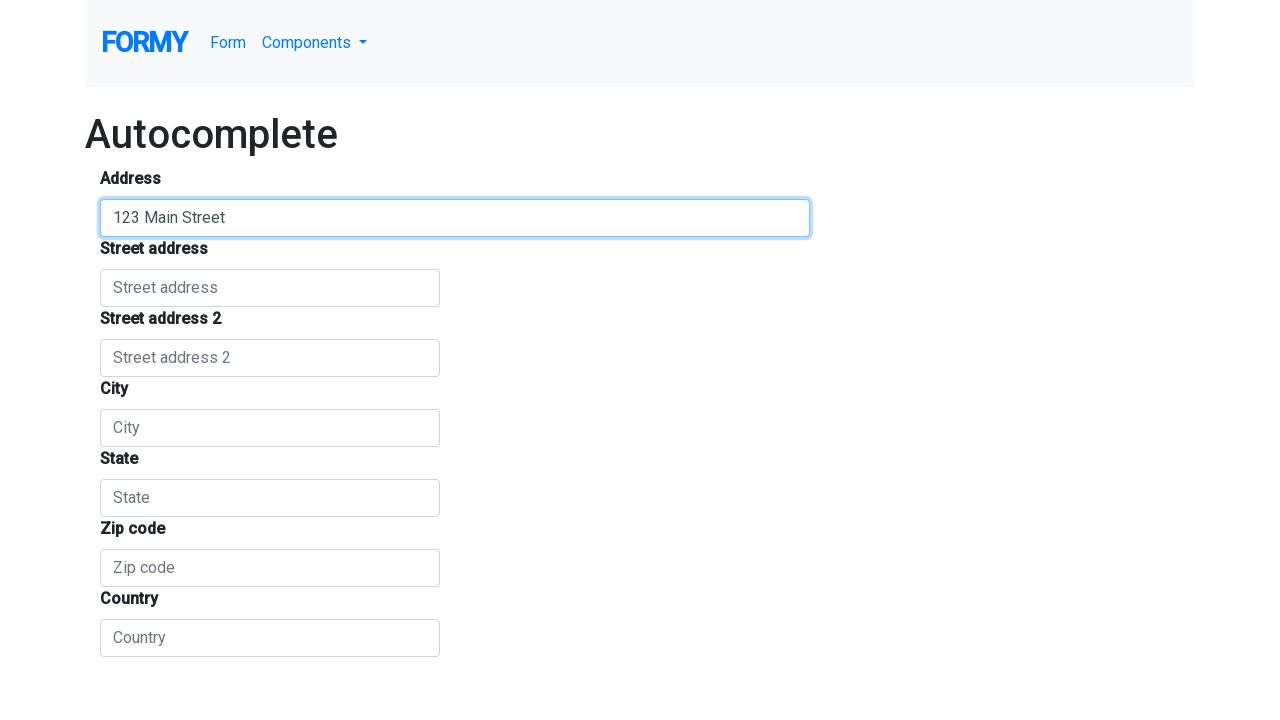

No autocomplete suggestion appeared, continuing on .pac-item >> nth=0
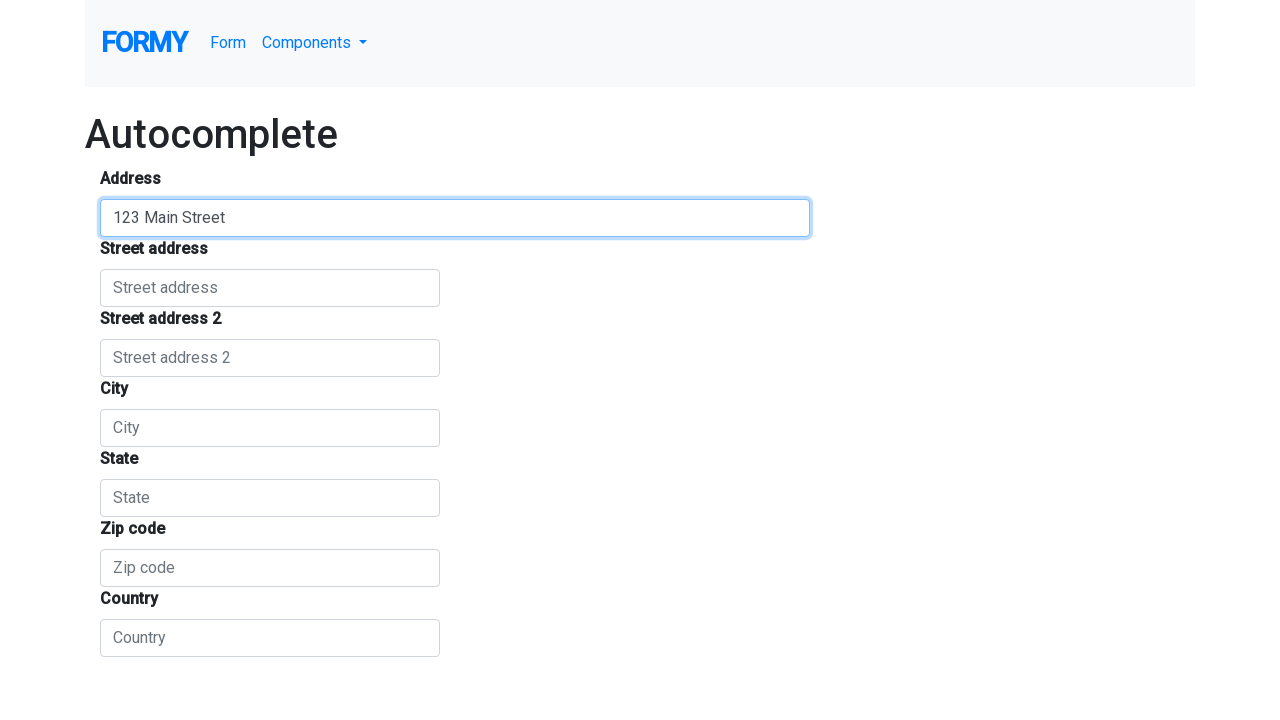

Clicked on street number field at (270, 288) on #street_number
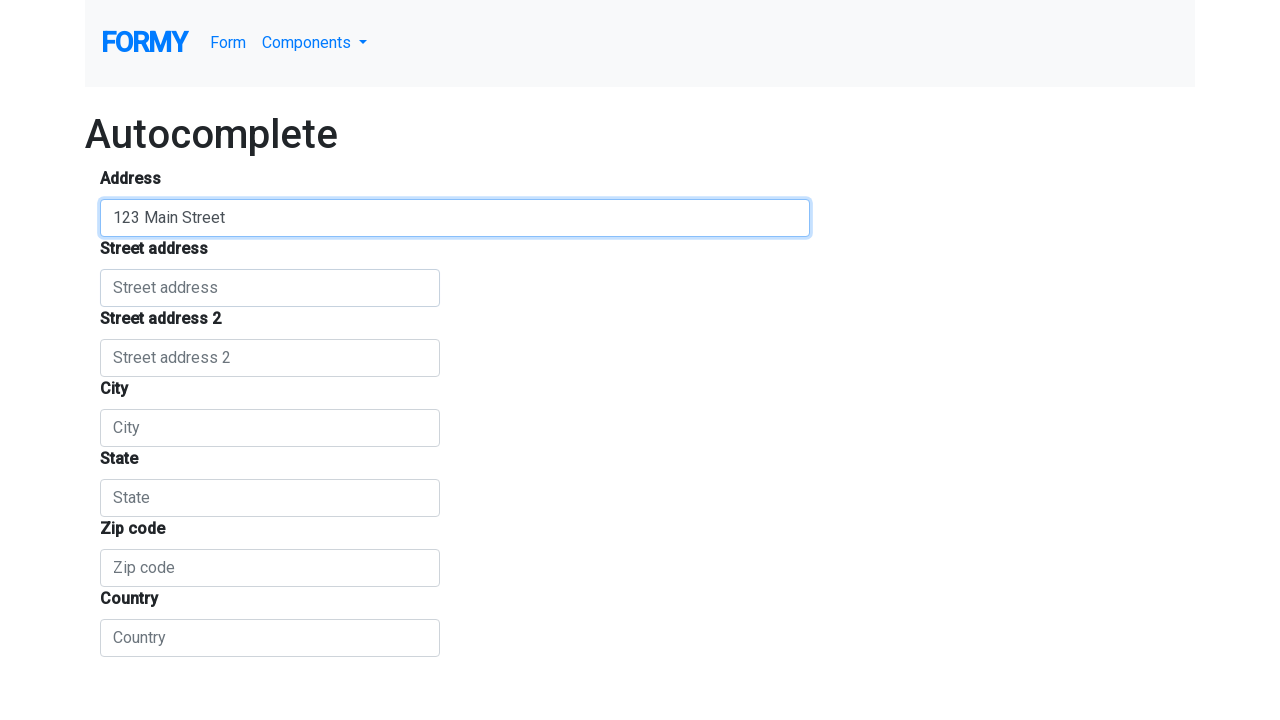

Filled street number field with '456' on #street_number
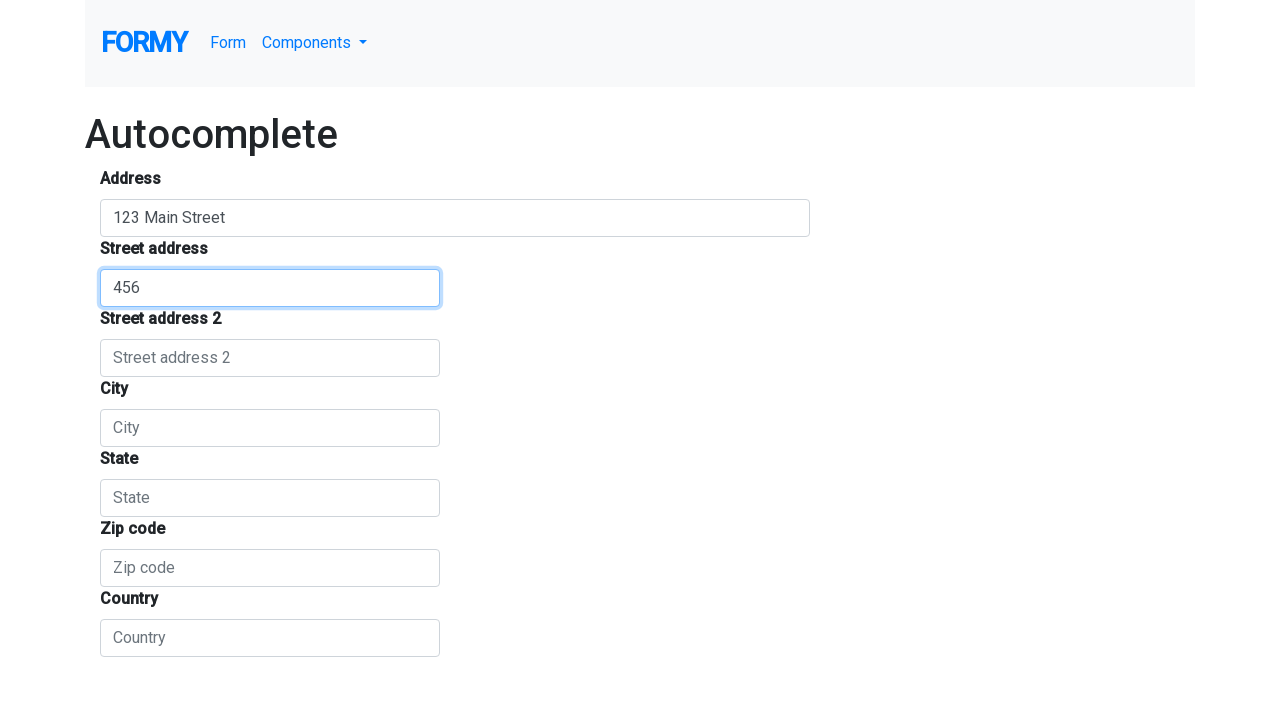

Clicked on route/street name field at (270, 358) on #route
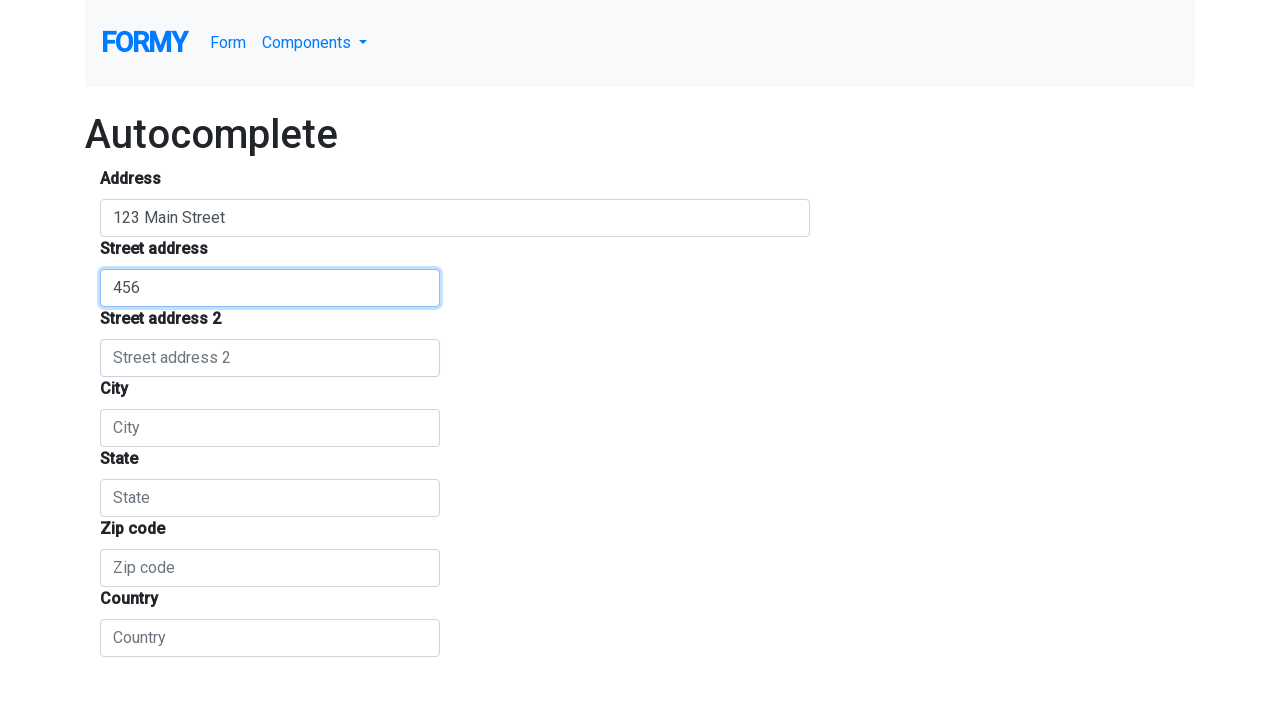

Filled route field with 'Oak Avenue' on #route
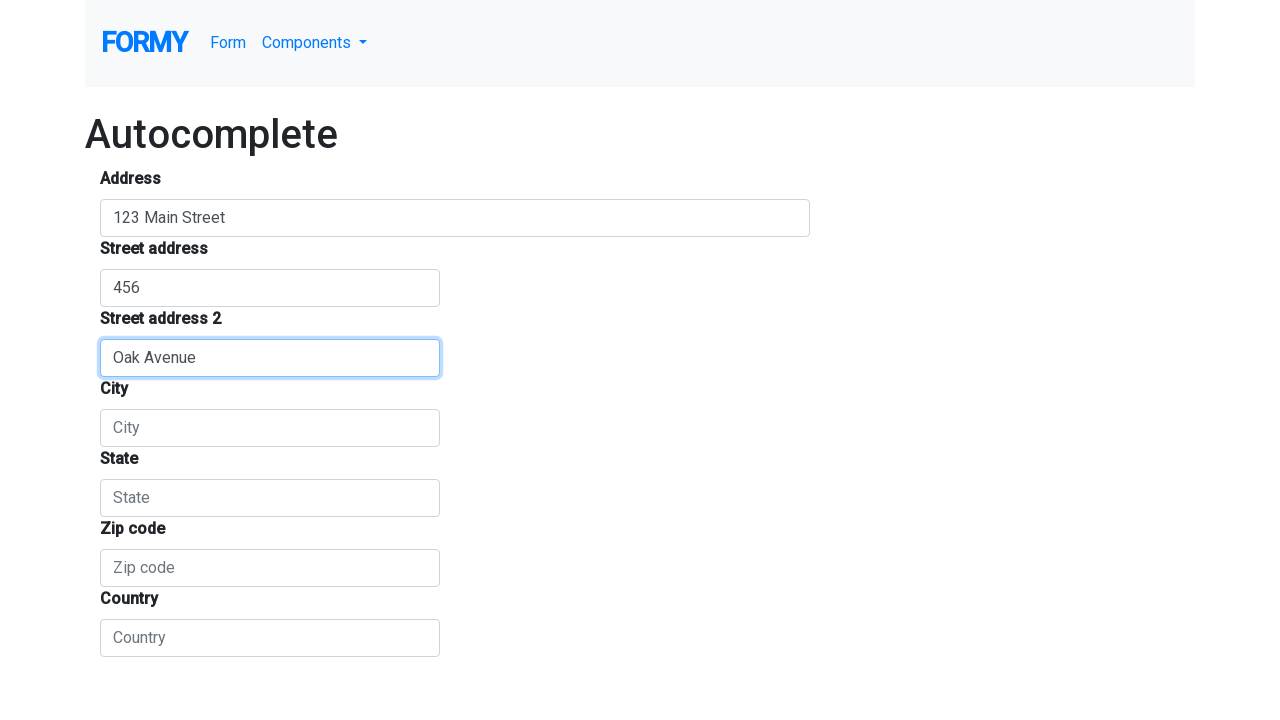

Clicked on city/locality field at (270, 428) on #locality
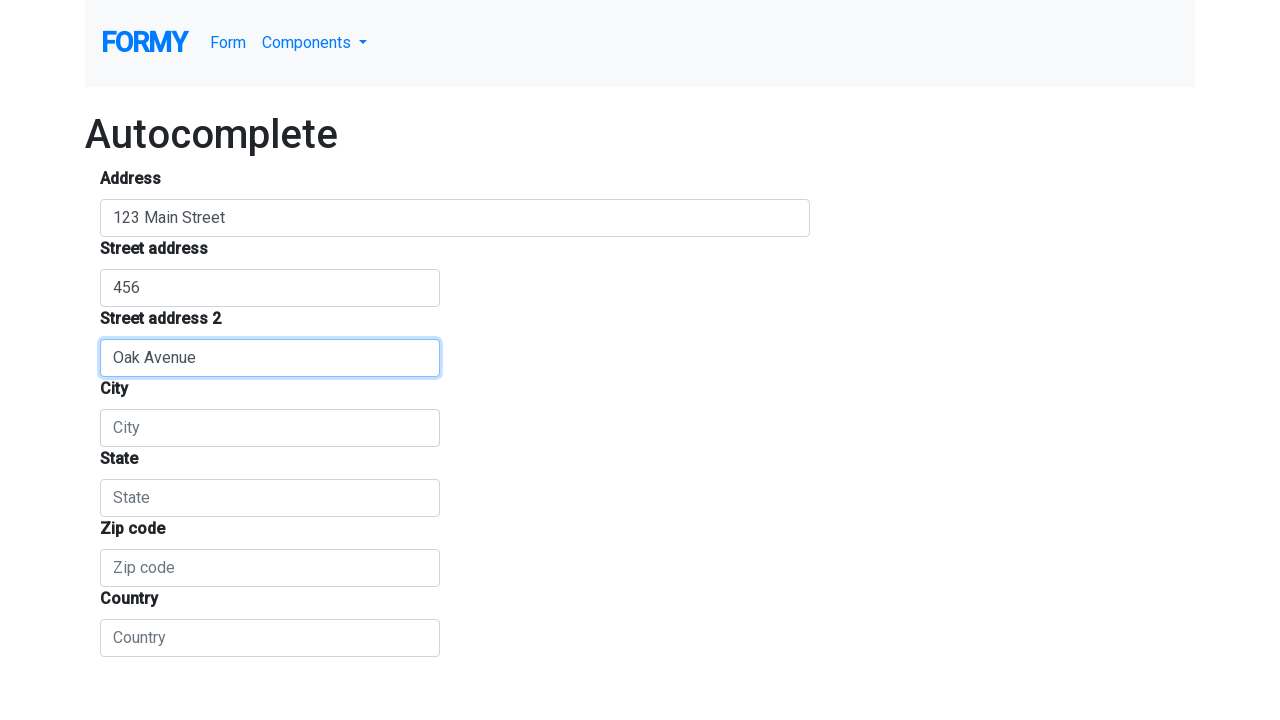

Filled locality field with 'Springfield' on #locality
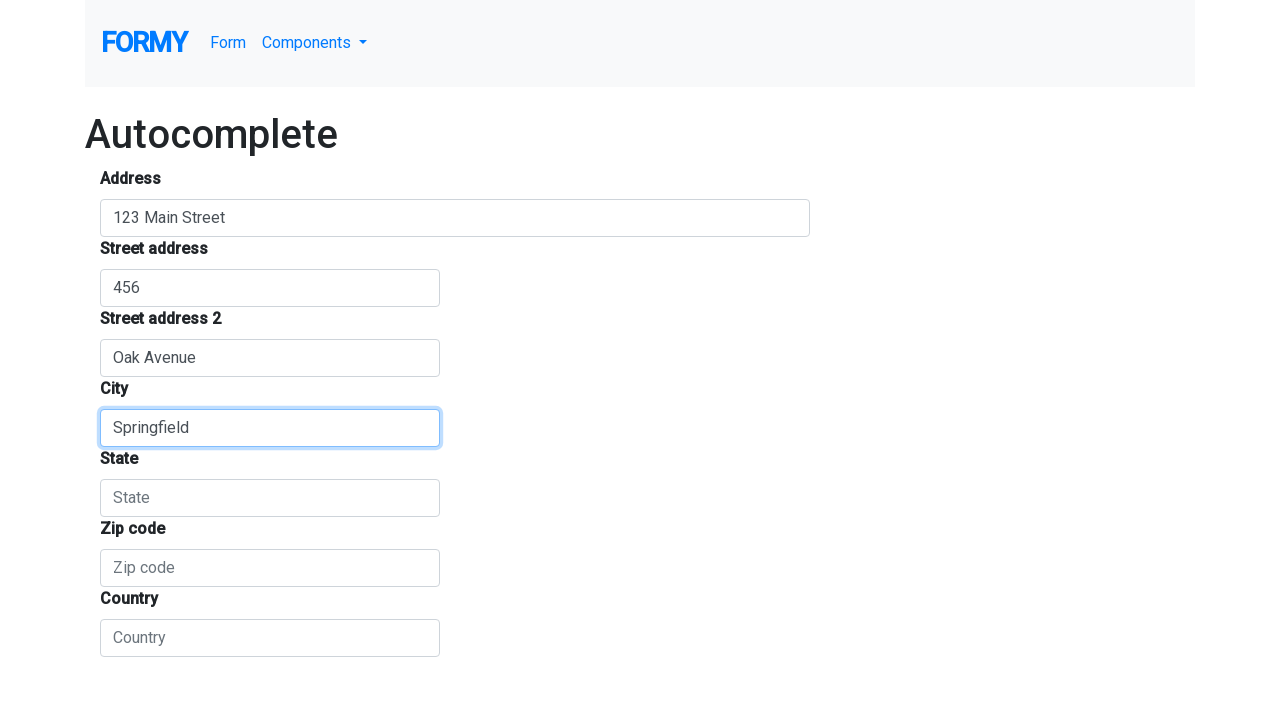

Clicked on state/administrative area field at (270, 498) on #administrative_area_level_1
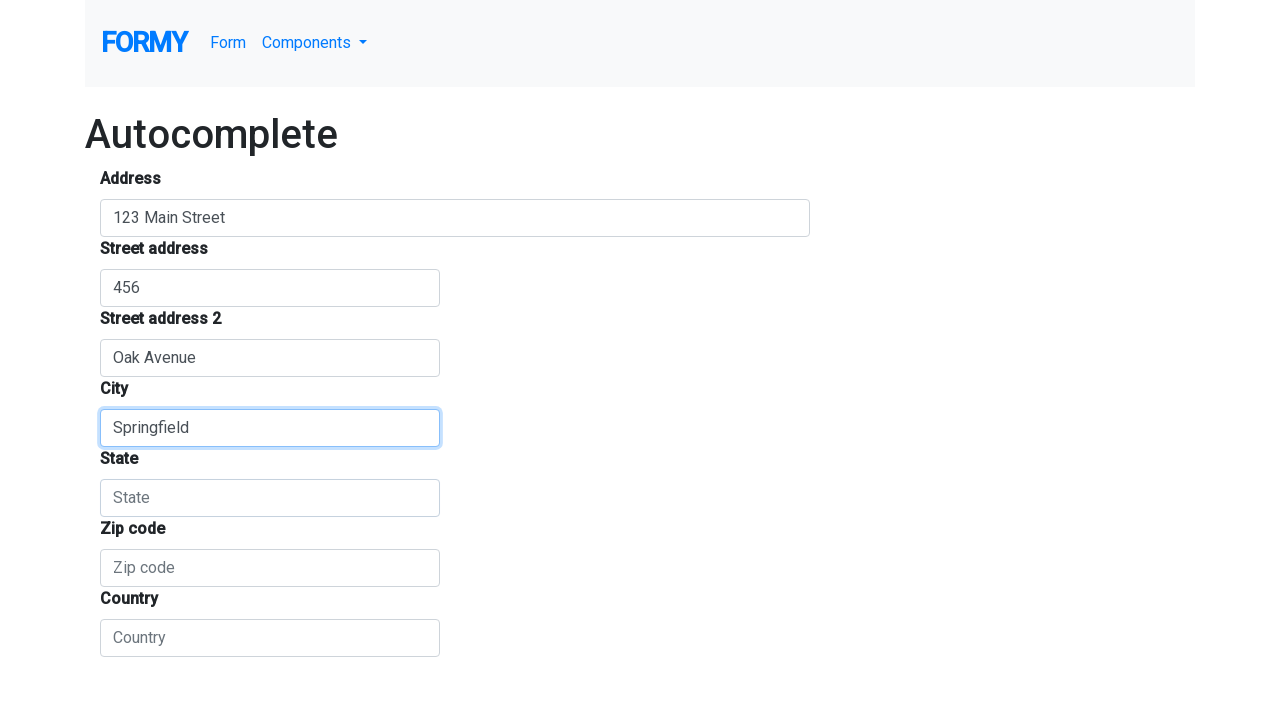

Filled administrative area field with 'Illinois' on #administrative_area_level_1
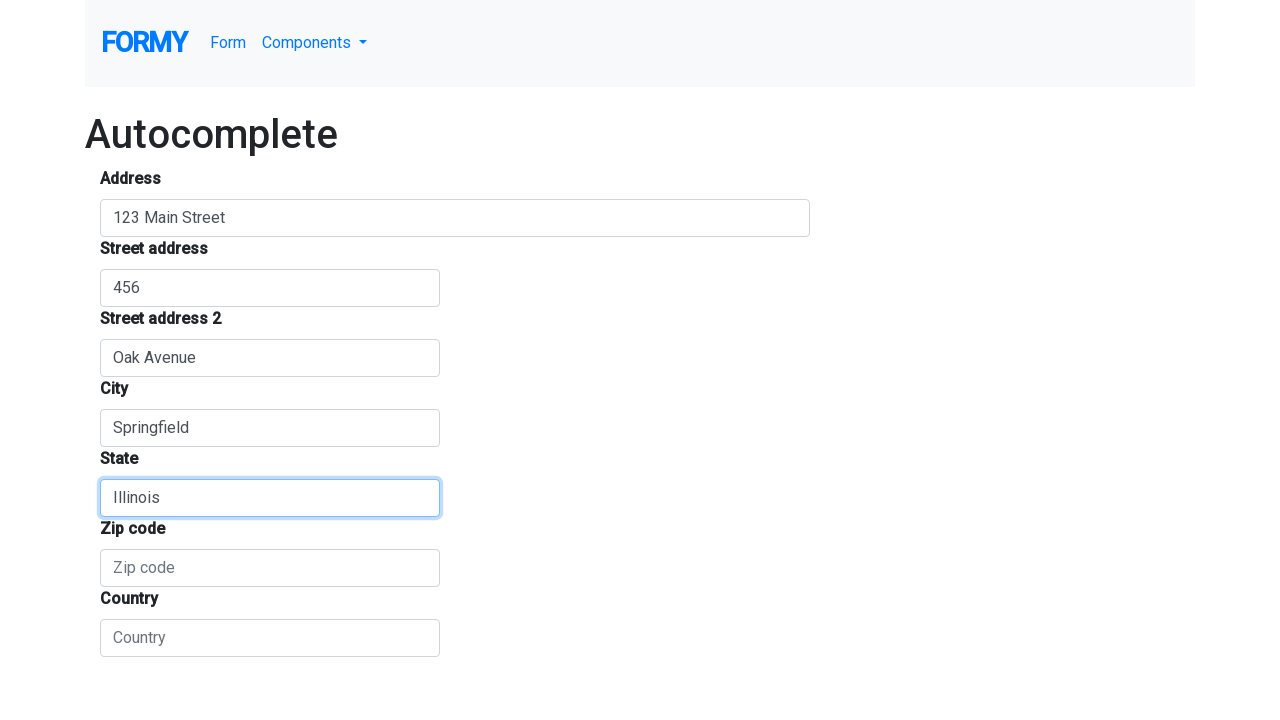

Clicked on postal code field at (270, 568) on #postal_code
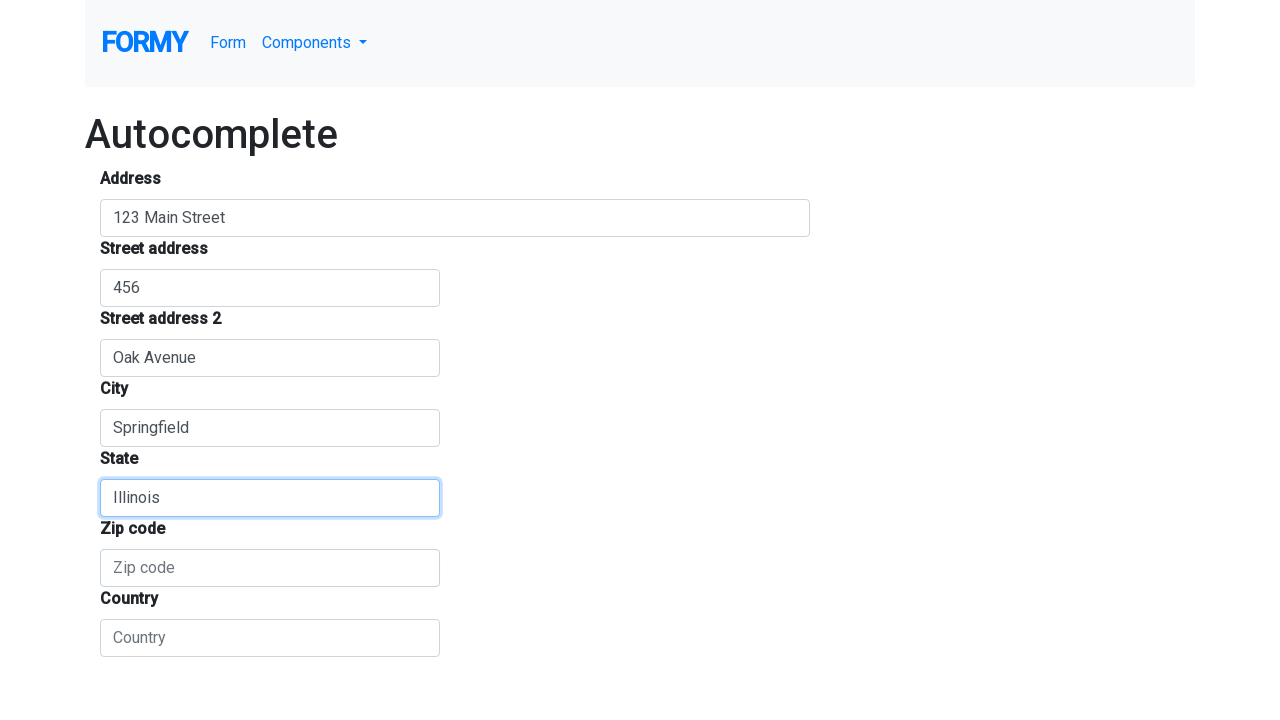

Filled postal code field with '62701' on #postal_code
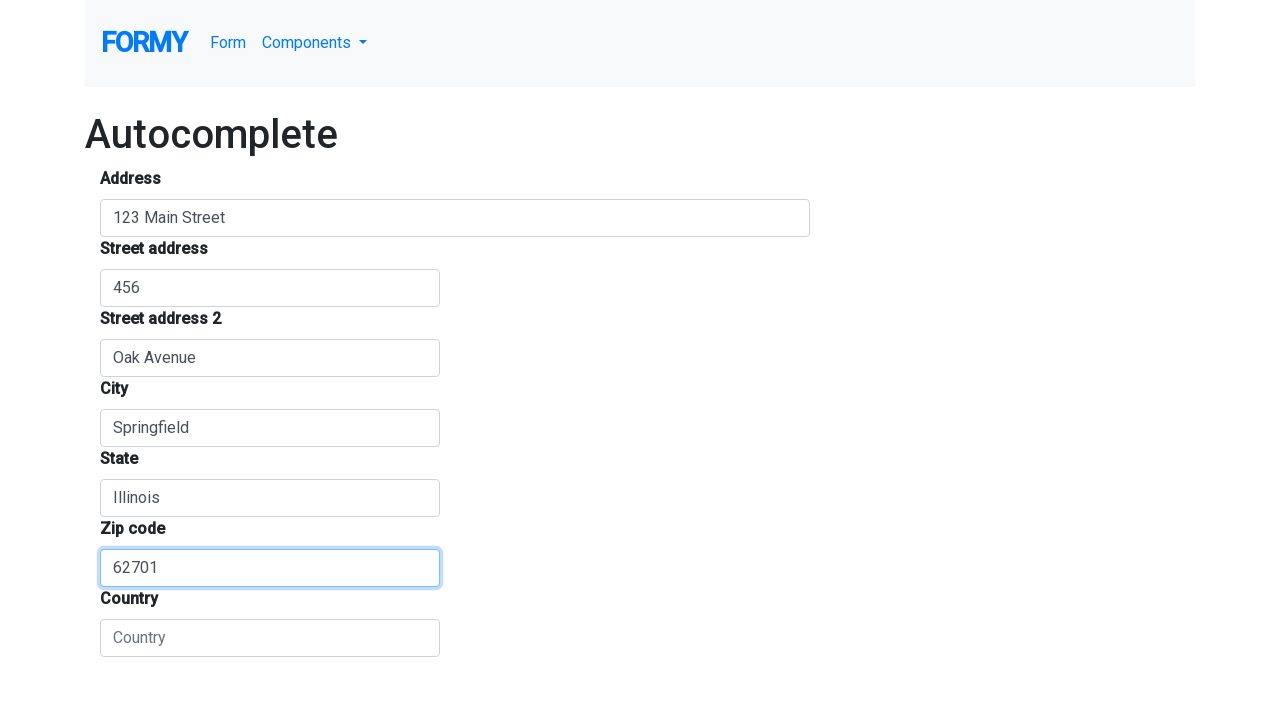

Clicked on country field at (270, 638) on #country
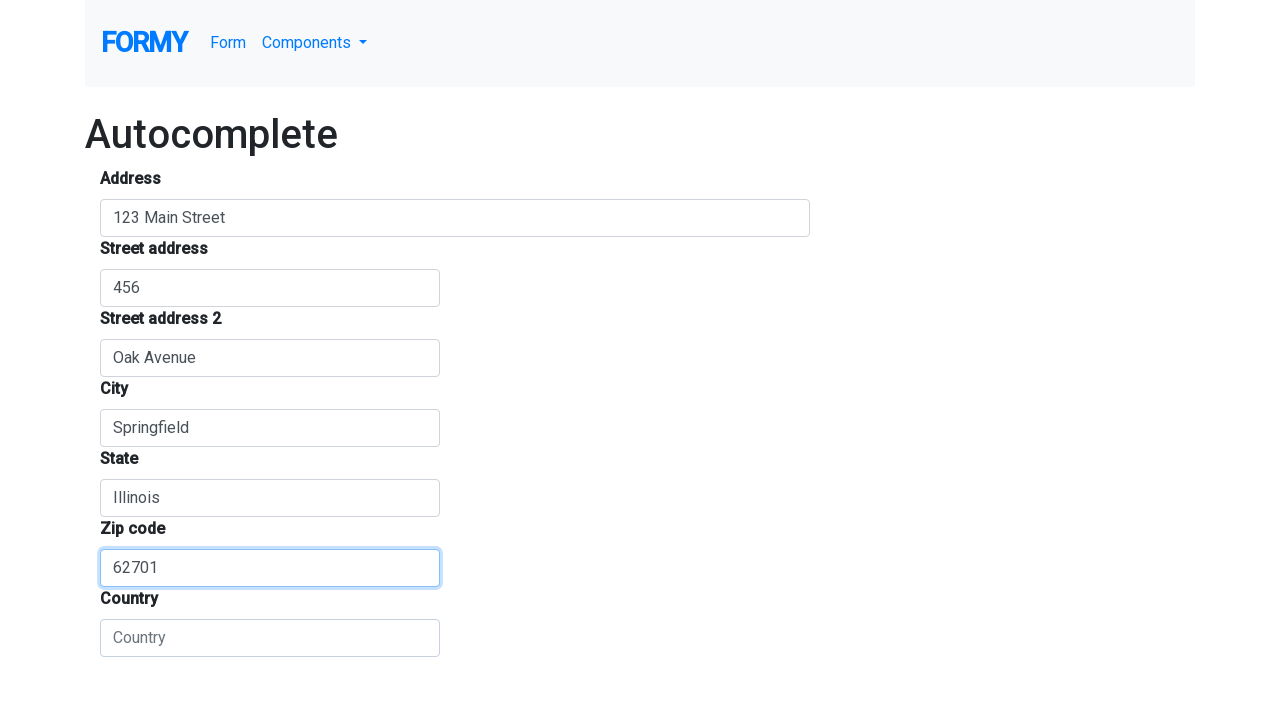

Filled country field with 'United States' on #country
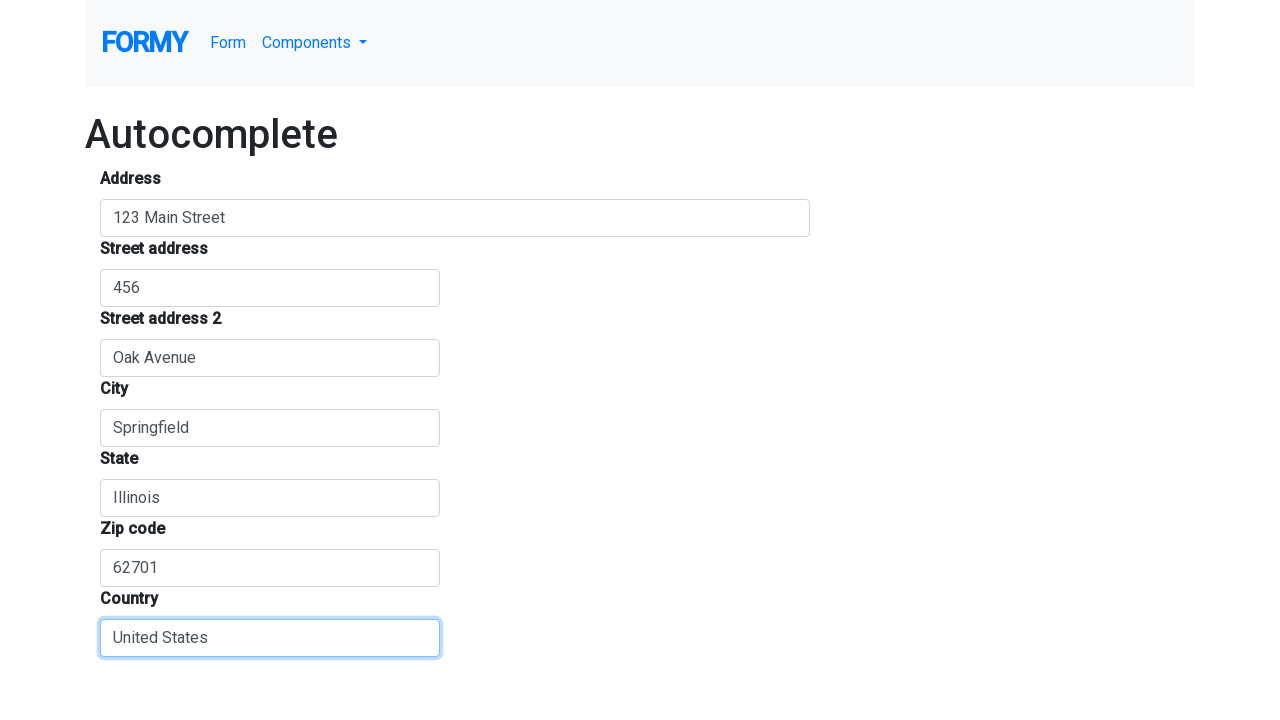

Pressed Enter to submit the form on #country
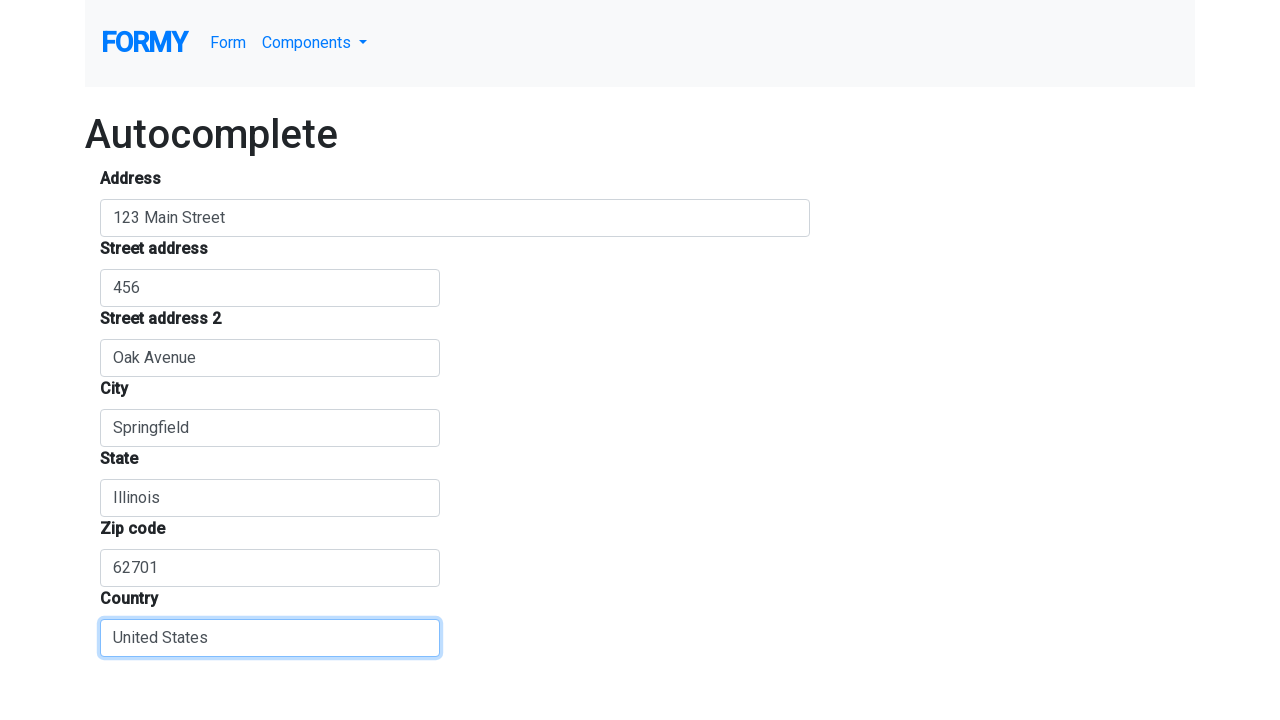

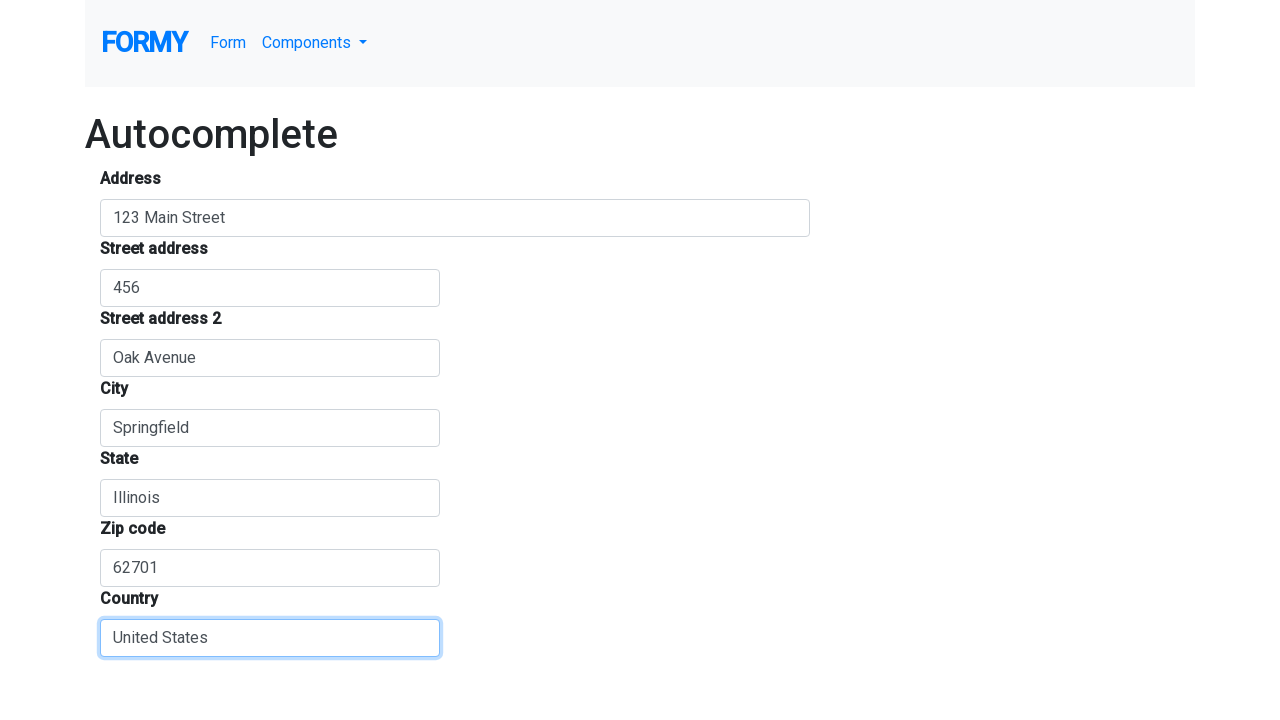